Tests creating a new paste on Pastebin by entering paste content, selecting syntax highlighting (Bash), setting expiration, adding a paste name/title, and submitting the form

Starting URL: https://pastebin.com

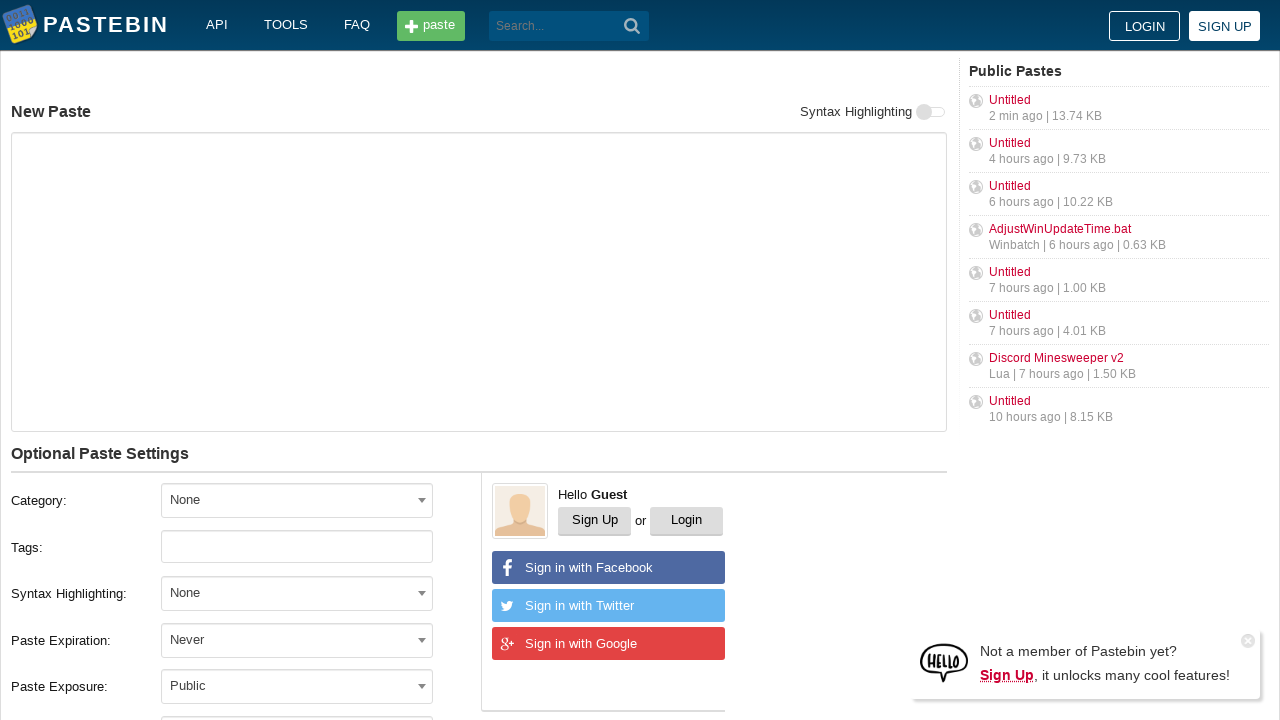

Filled paste content text area with git configuration commands on #postform-text
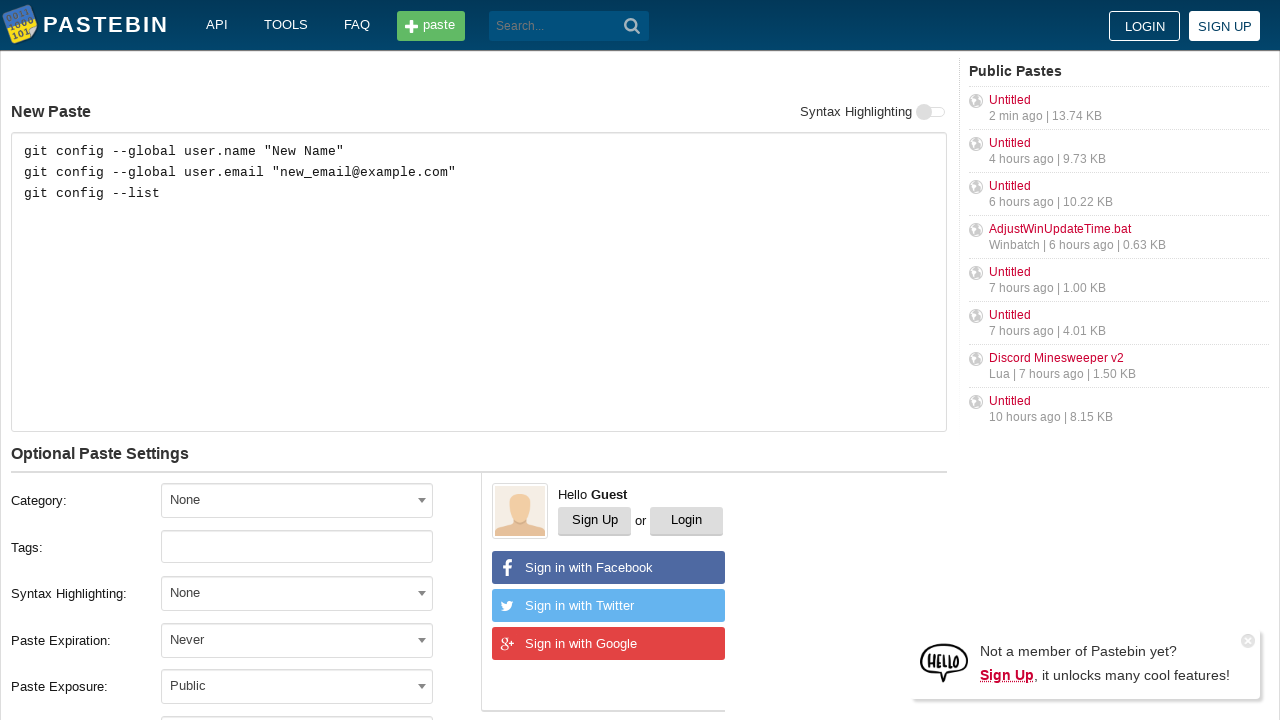

Clicked syntax highlighting dropdown to open options at (297, 593) on #select2-postform-format-container
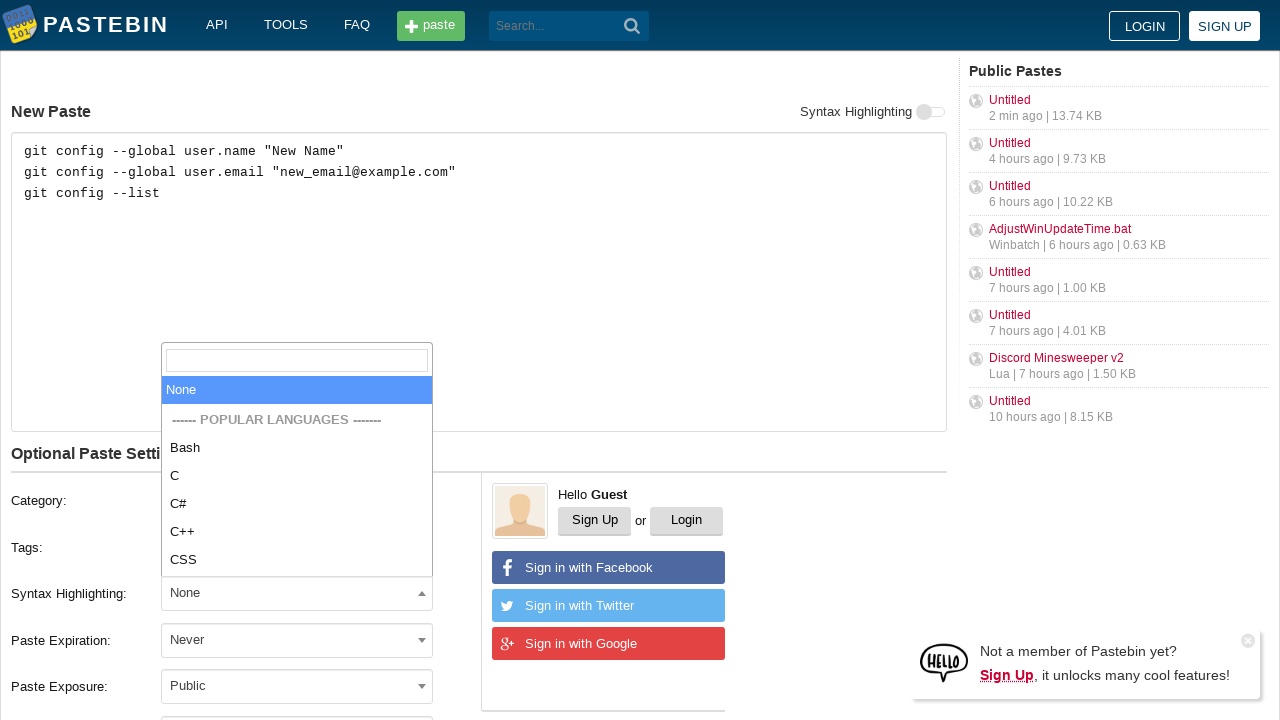

Typed 'Bash' in syntax highlighting search field on .select2-search__field
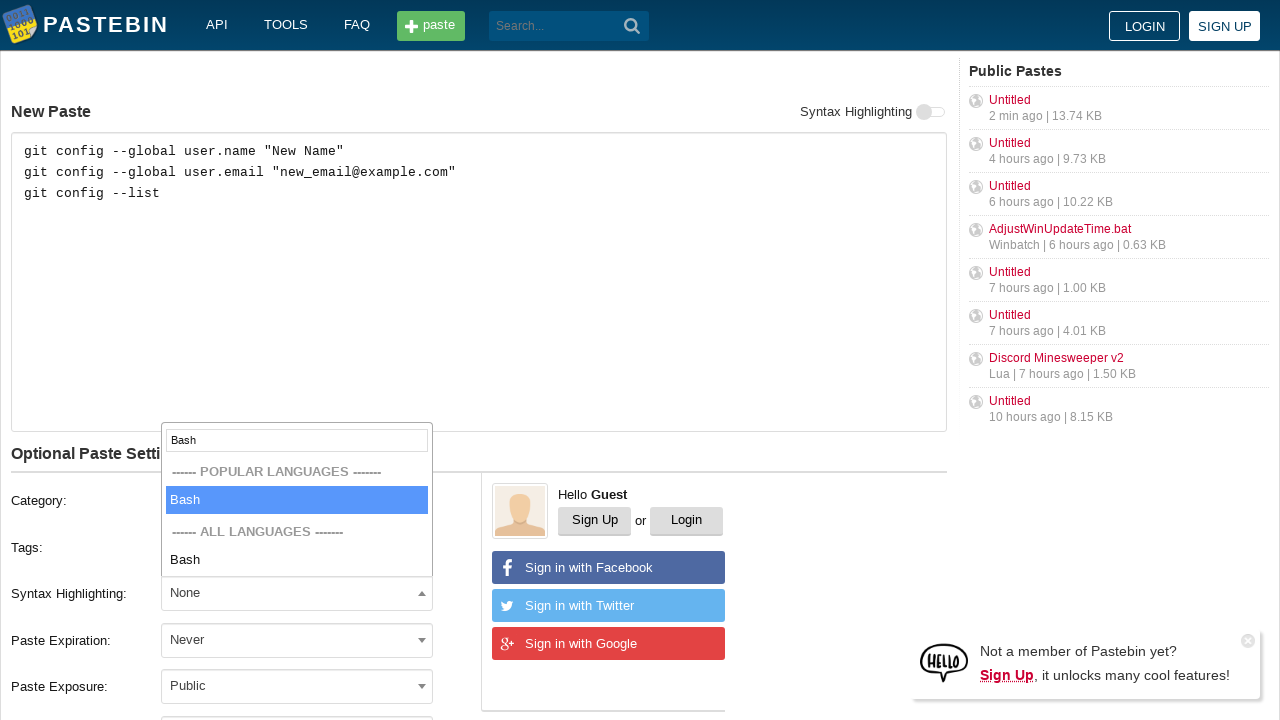

Selected Bash syntax highlighting from dropdown at (297, 500) on .select2-results__option--highlighted
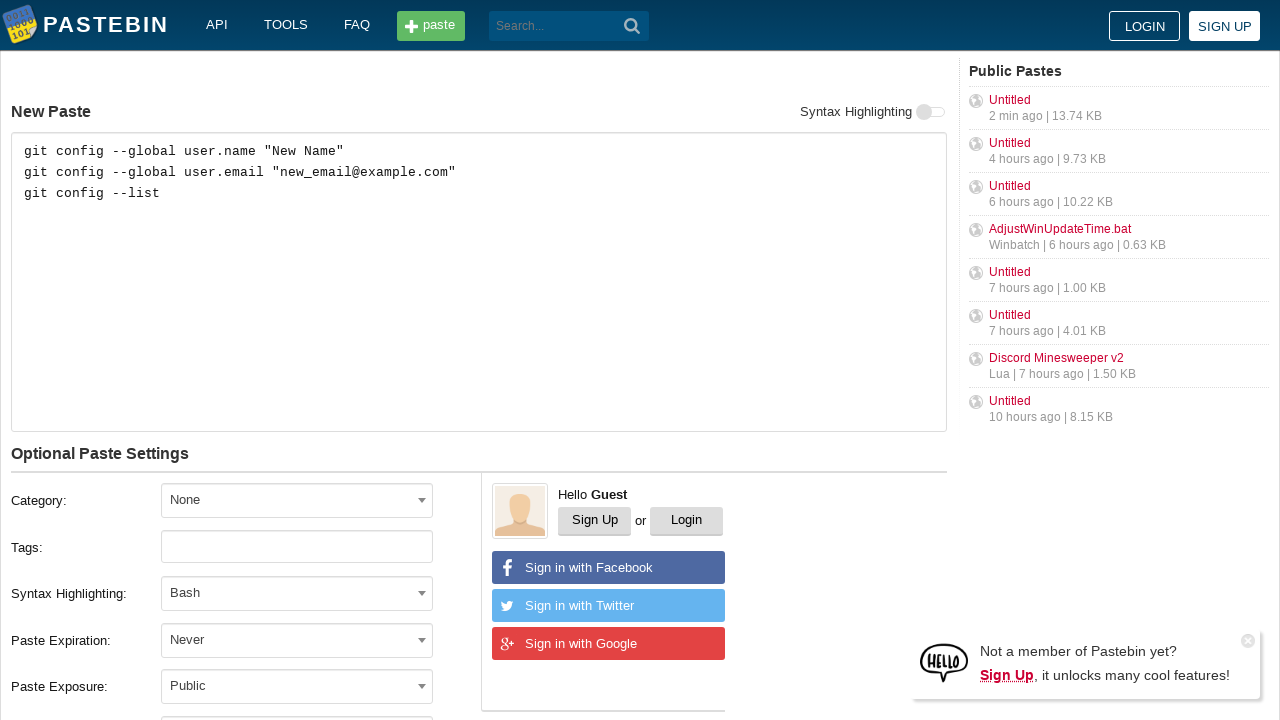

Clicked paste expiration dropdown to open options at (297, 640) on #select2-postform-expiration-container
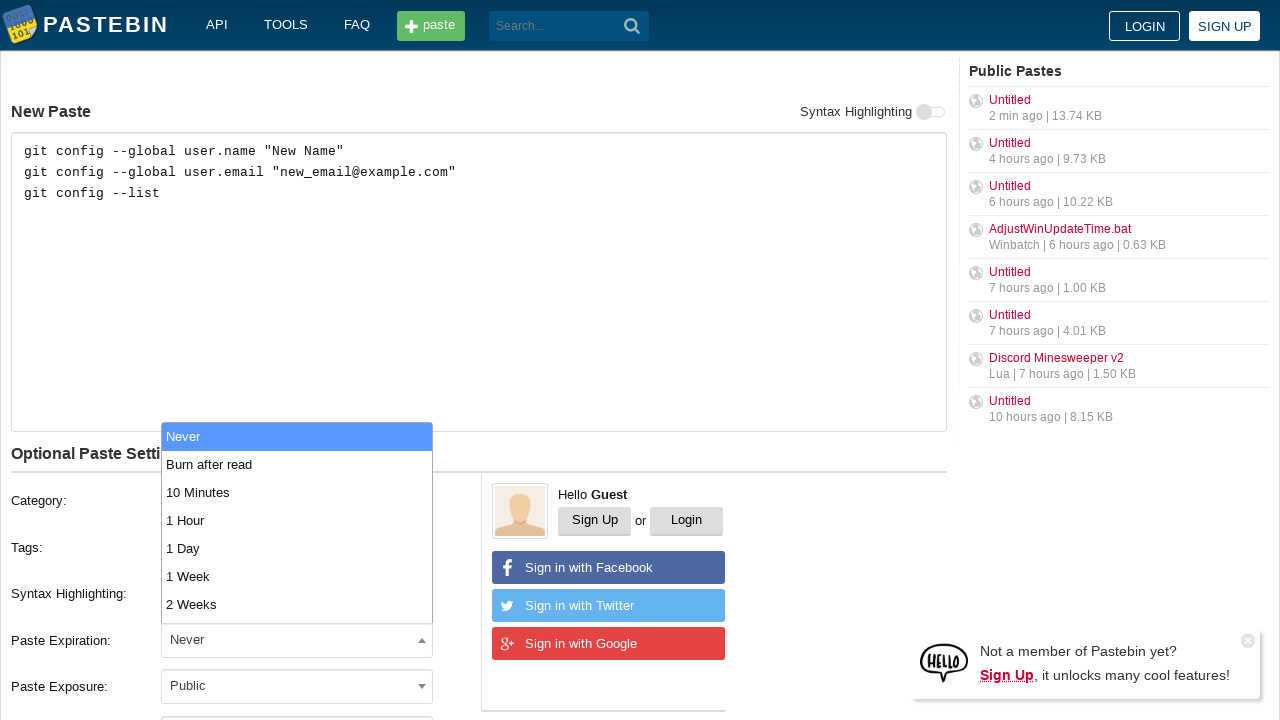

Selected '10 Minutes' expiration option from dropdown at (297, 492) on xpath=//li[contains(text(), '10 Minutes')]
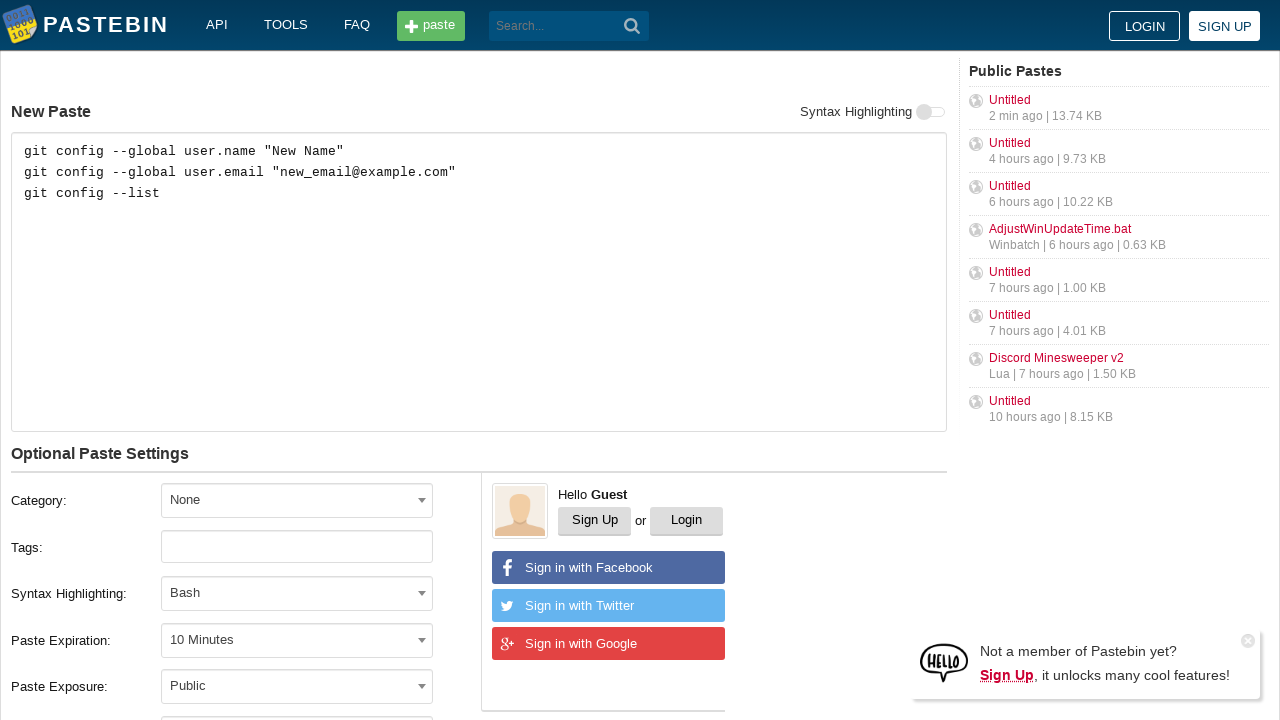

Filled paste name/title field with 'how to gain dominance among developers' on #postform-name
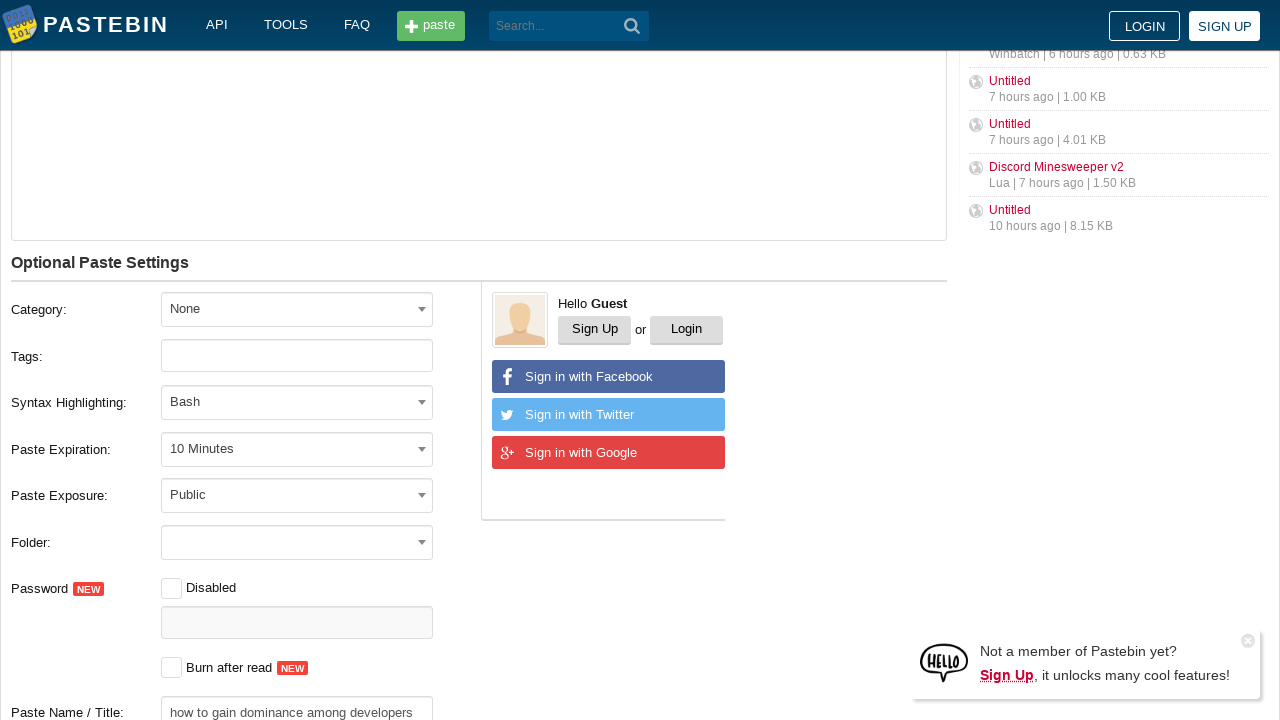

Clicked create new paste submit button at (632, 26) on button[type='submit']
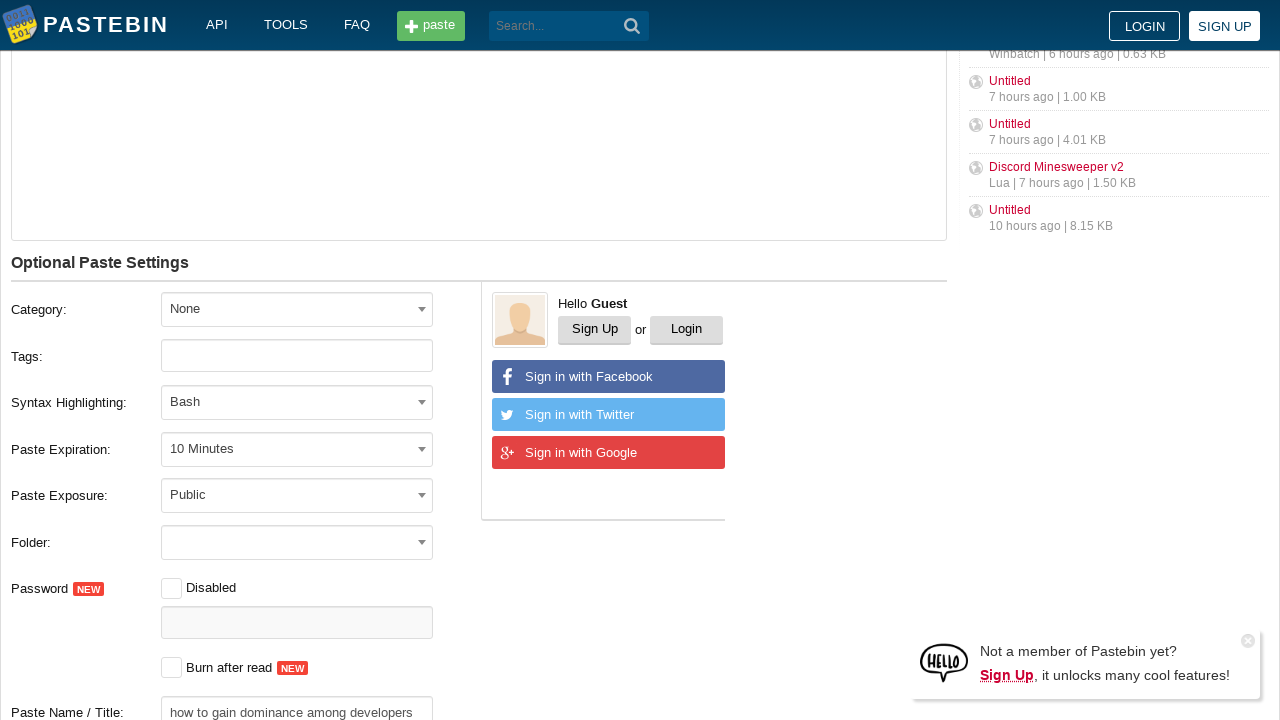

New paste successfully created and result page loaded
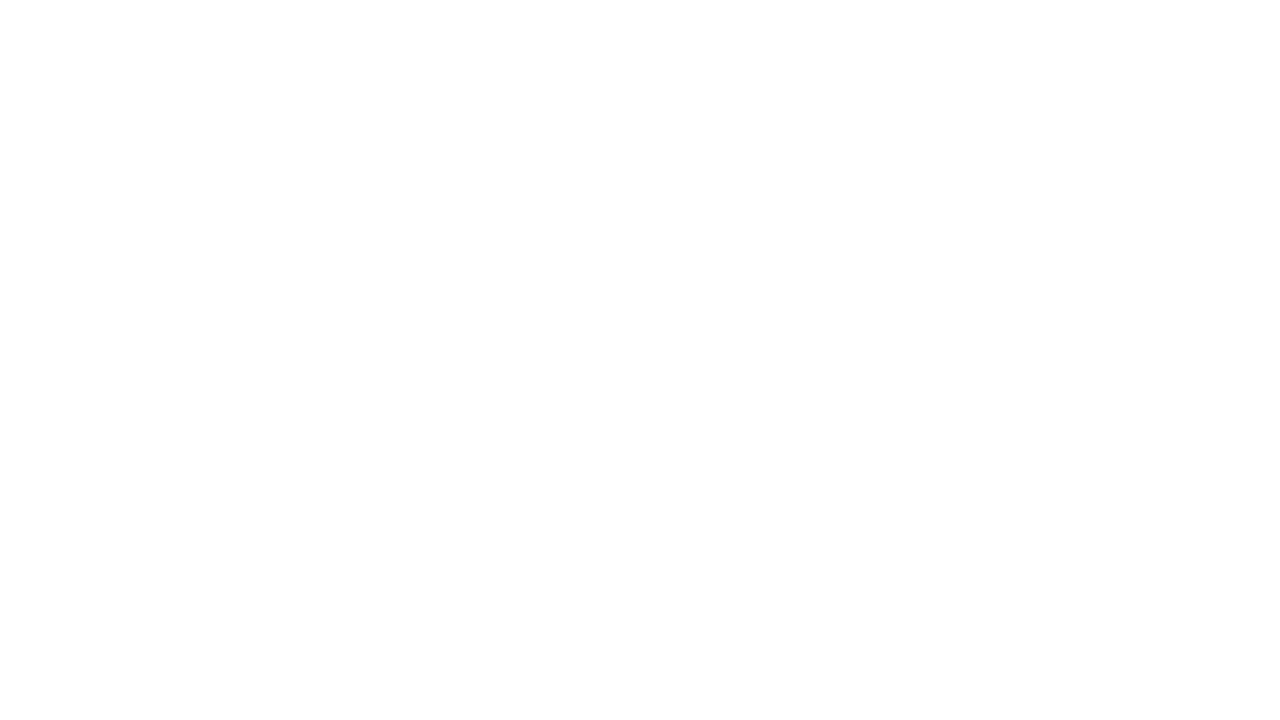

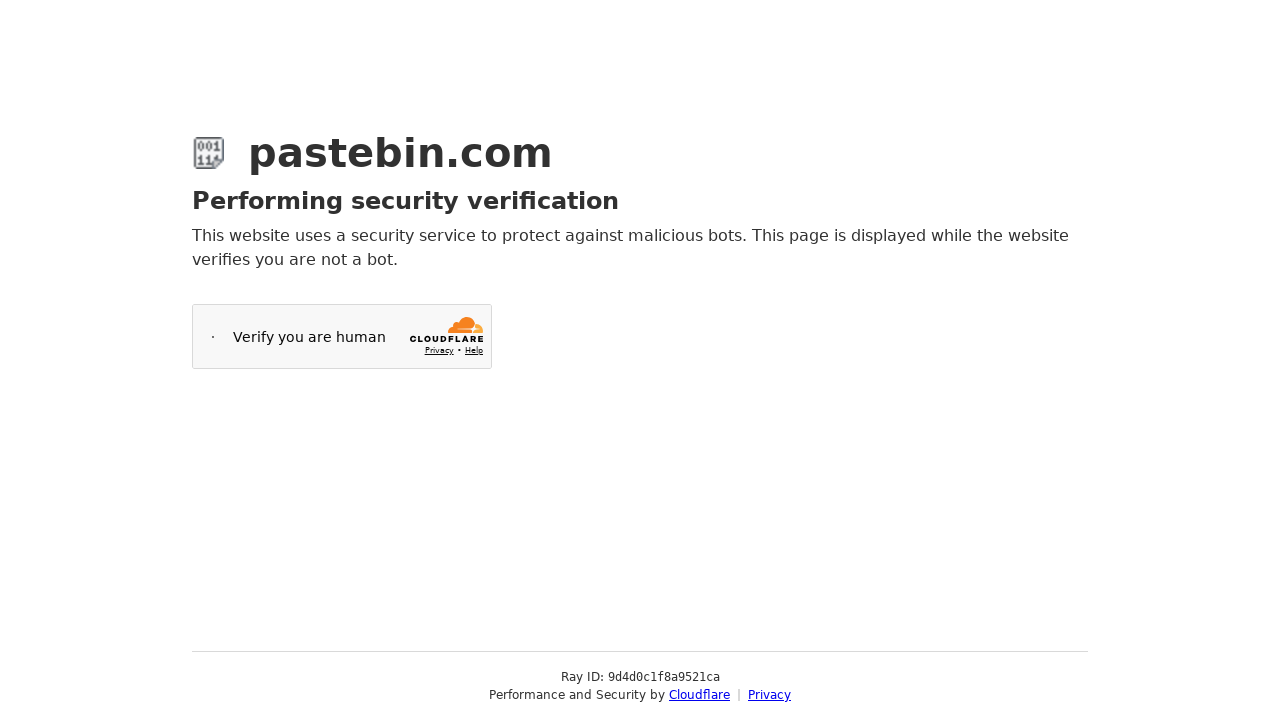